Tests drag and drop functionality by dragging an element from source to destination on the DemoQA droppable page

Starting URL: https://demoqa.com/droppable/

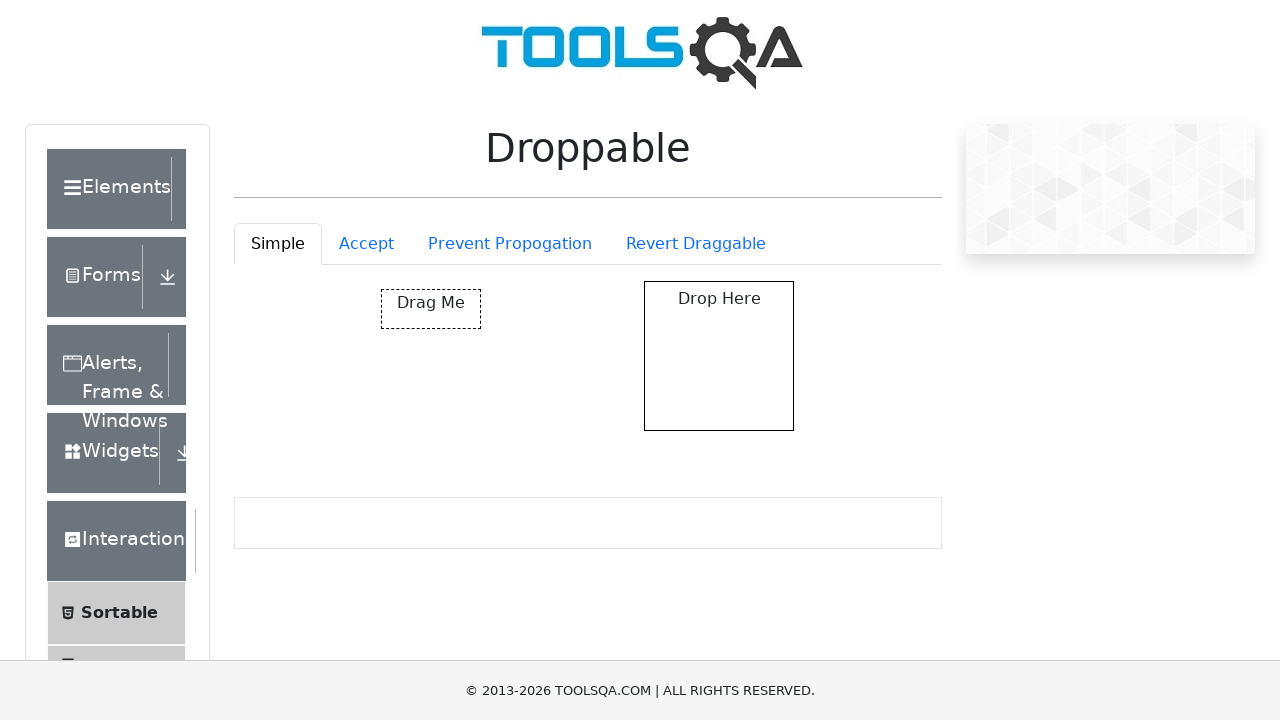

Scrolled down 70 pixels to make drag and drop elements visible
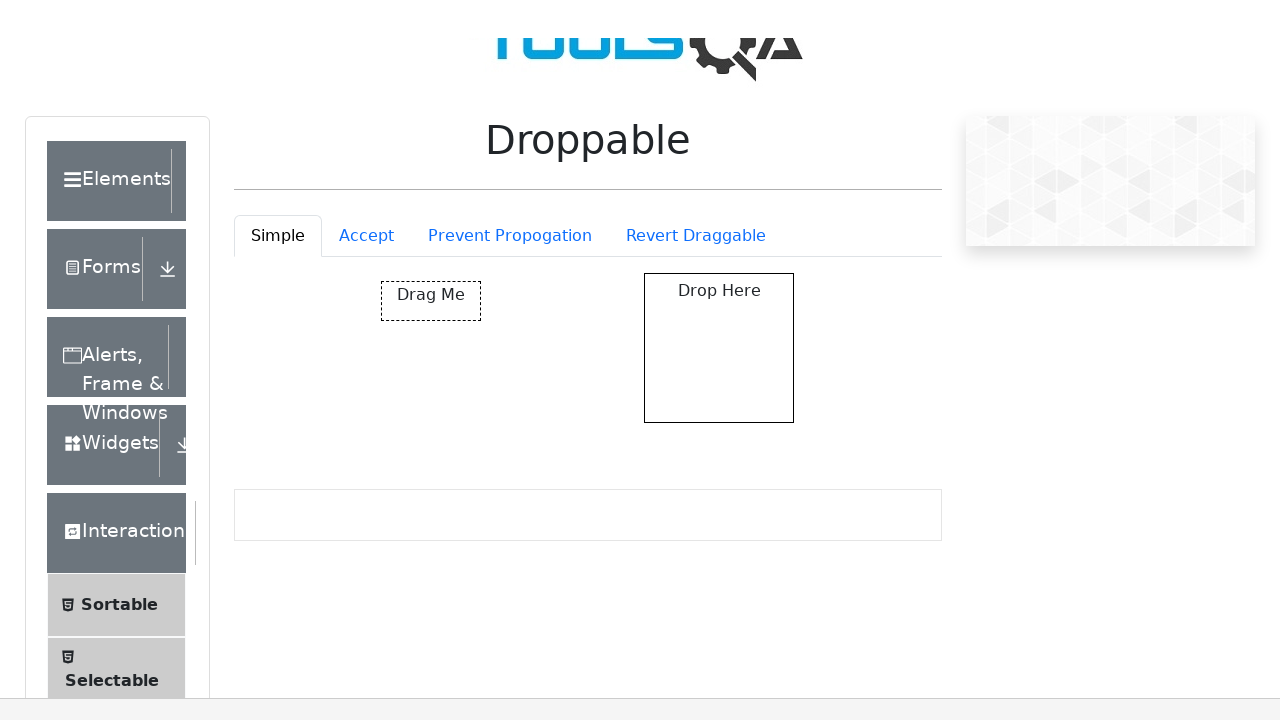

Located the draggable source element
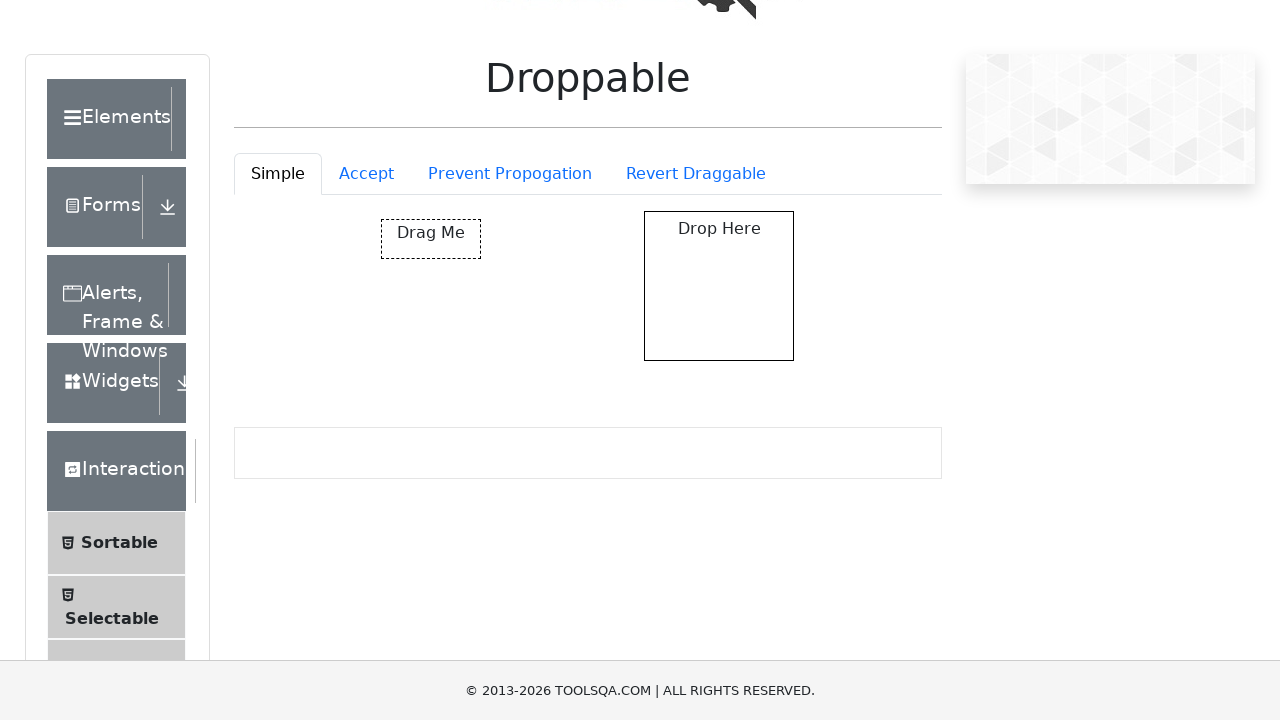

Located the droppable destination element
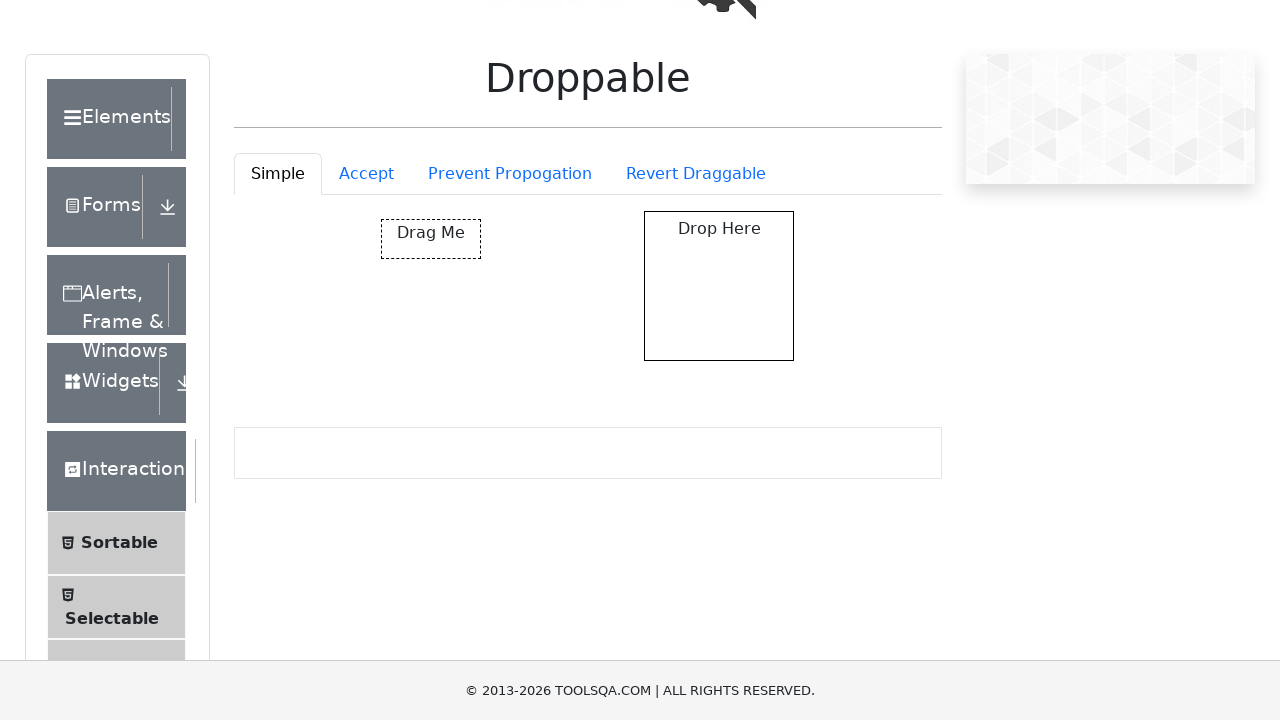

Dragged element from source to destination at (719, 286)
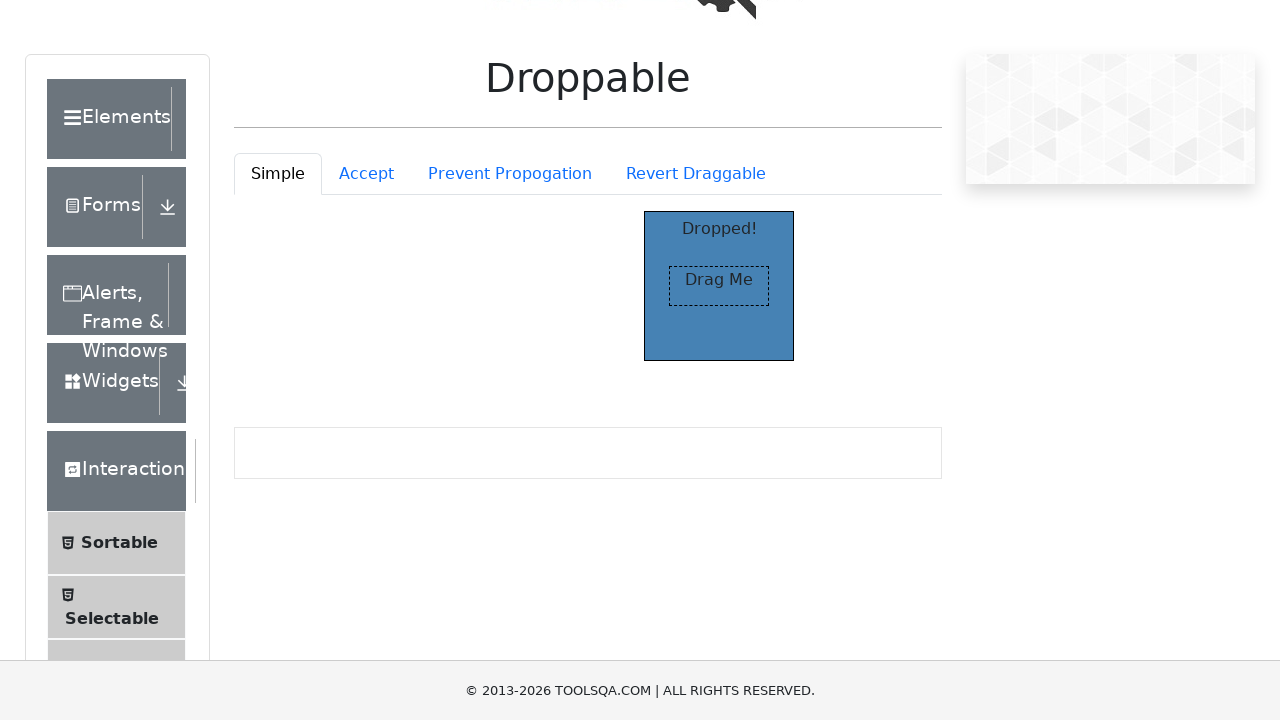

Waited 1 second for drag and drop action to complete
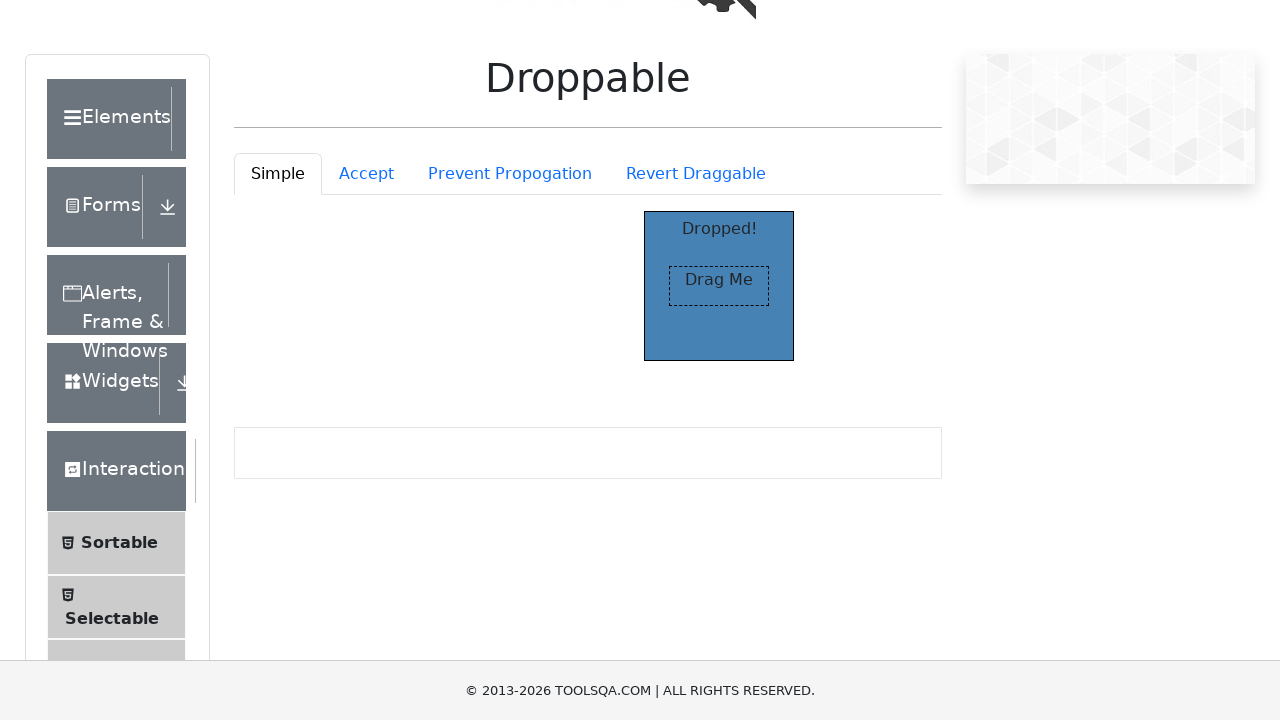

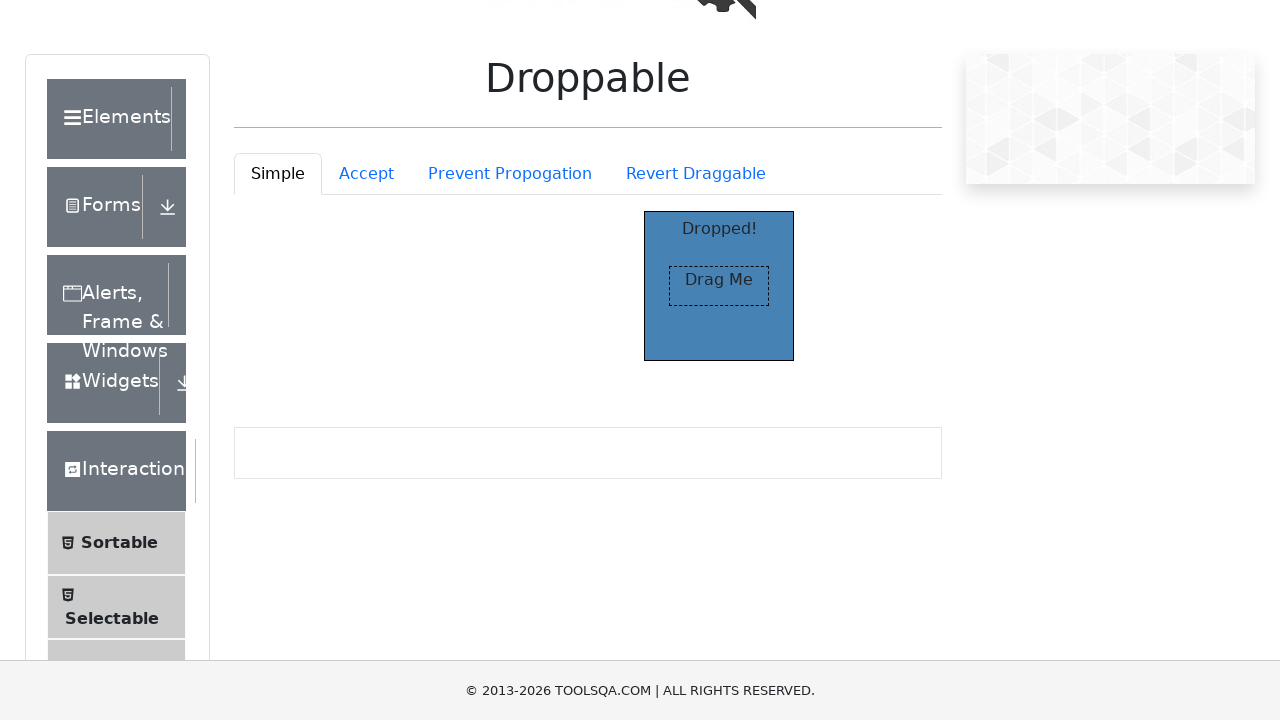